Tests keyboard shortcuts for text manipulation by typing text, selecting all, copying and pasting between two text boxes

Starting URL: https://text-compare.com/

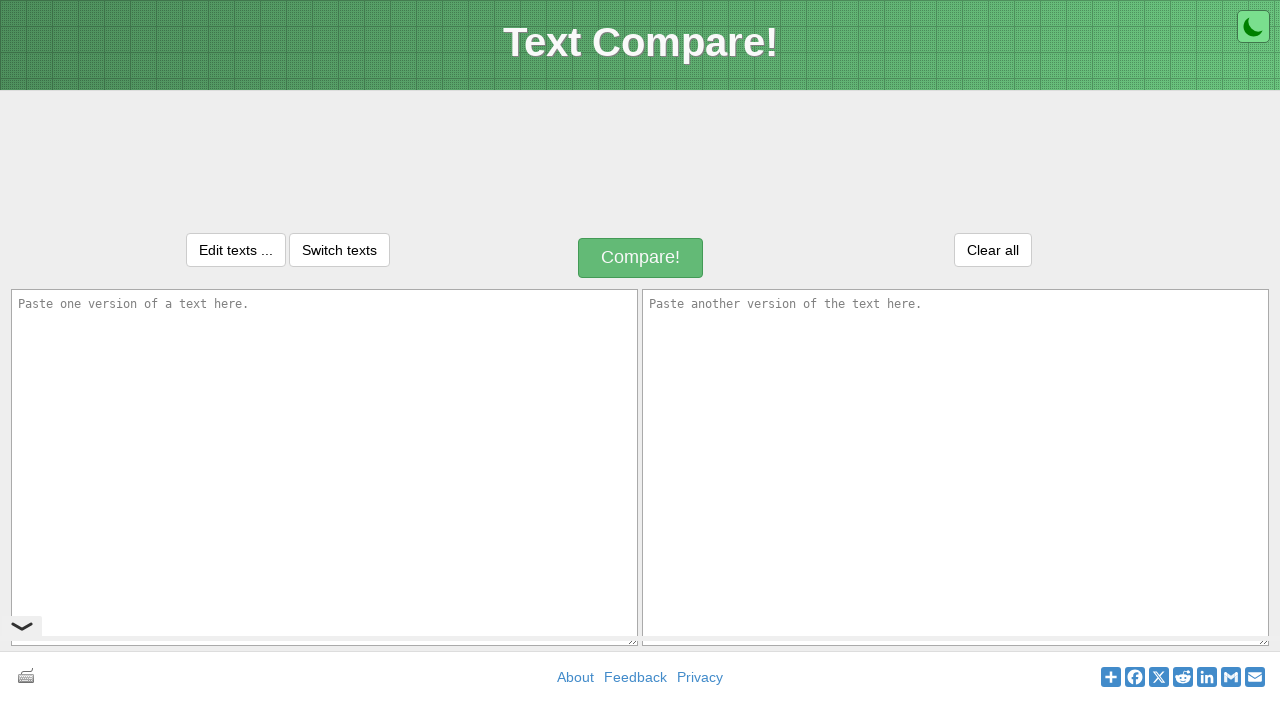

Clicked first text box at (324, 467) on xpath=//textarea[@id='inputText1']
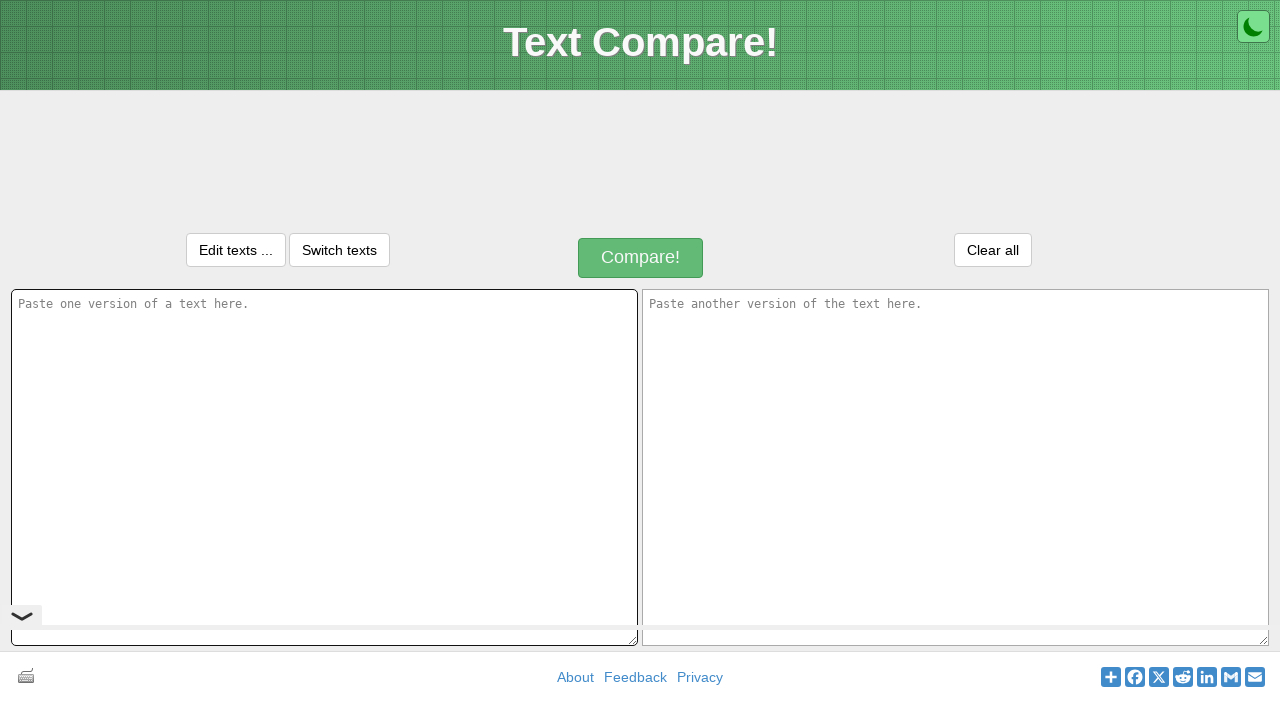

Typed 'Good Bye Keys' into first text box on xpath=//textarea[@id='inputText1']
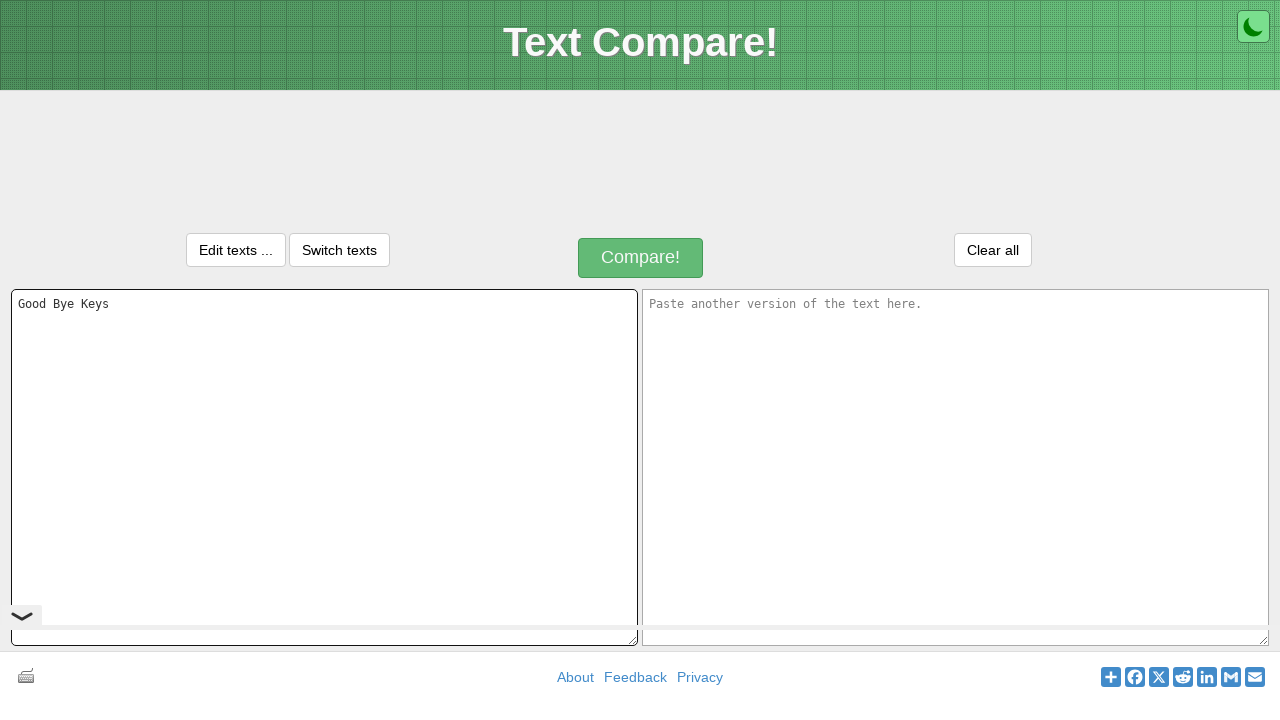

Pressed Ctrl+A to select all text
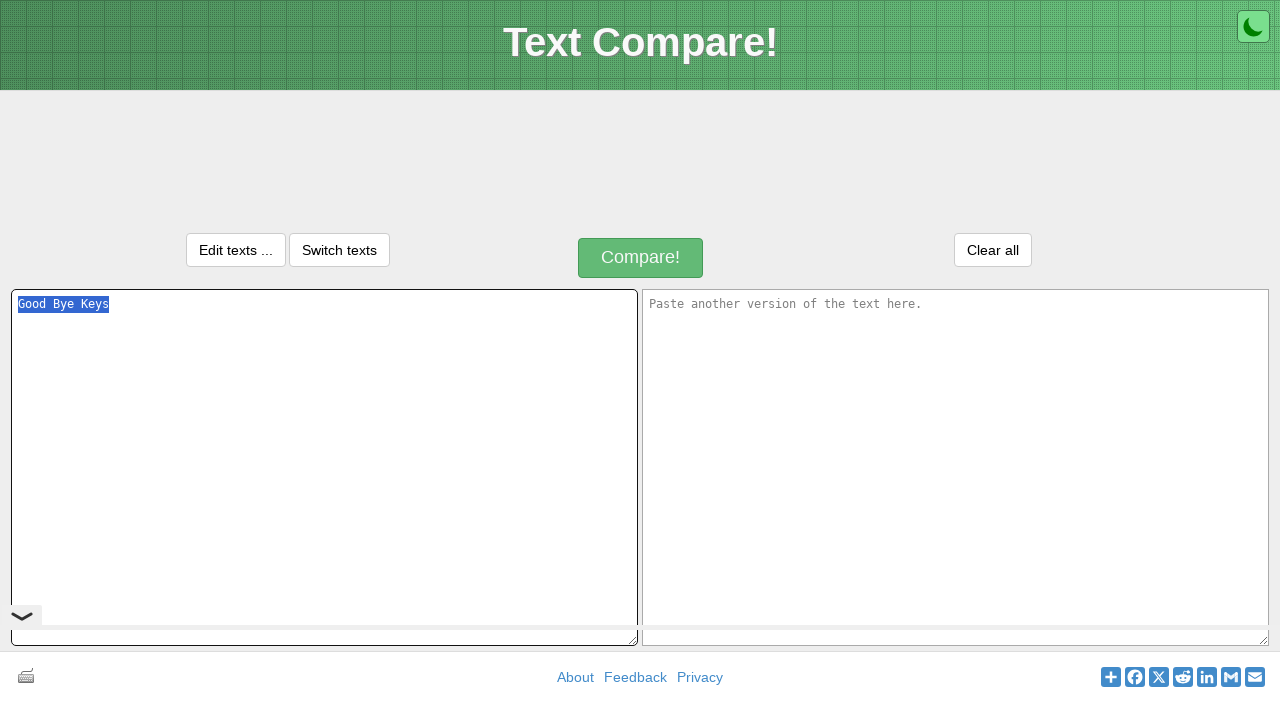

Pressed Ctrl+C to copy selected text
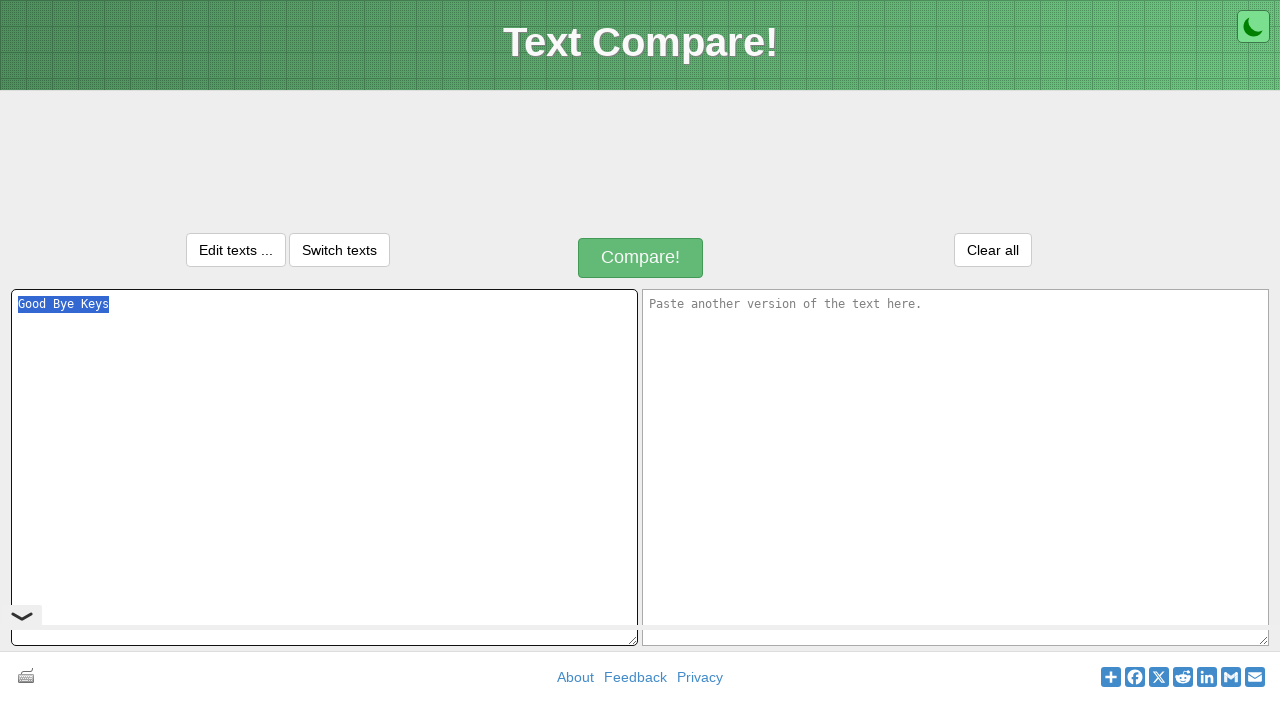

Clicked second text box at (956, 467) on xpath=//textarea[@id='inputText2']
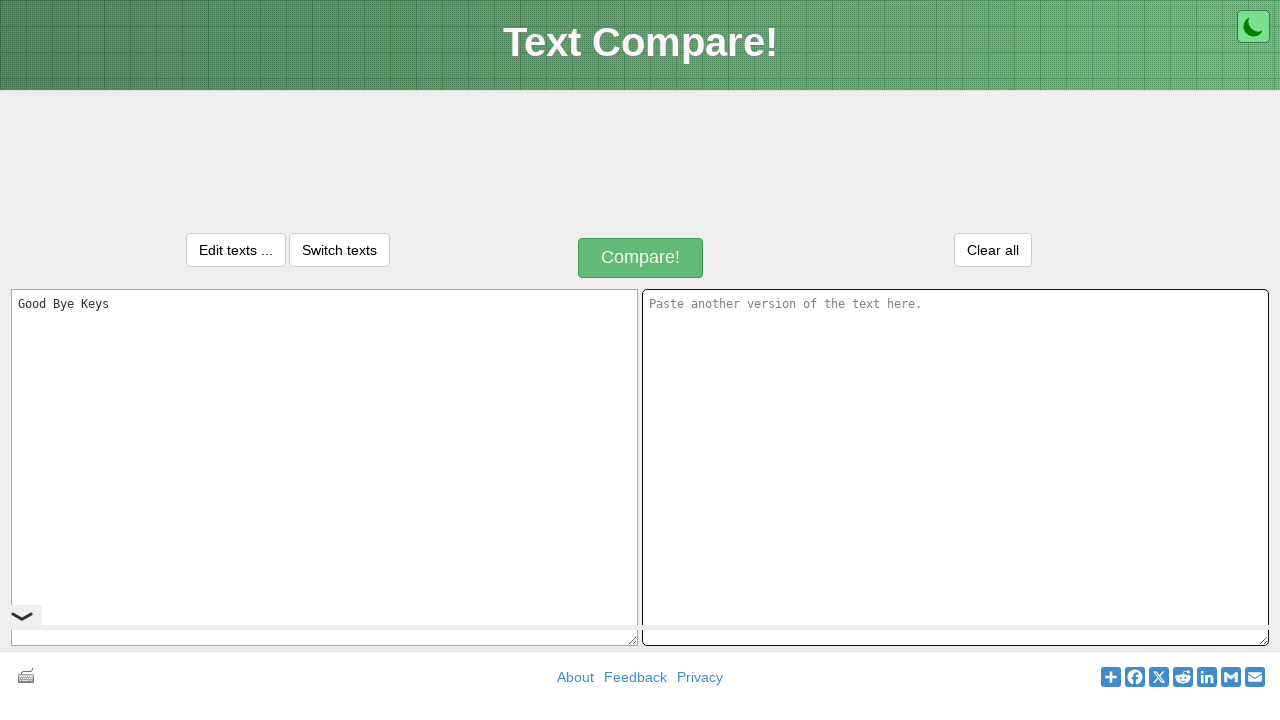

Pressed Ctrl+V to paste copied text into second text box
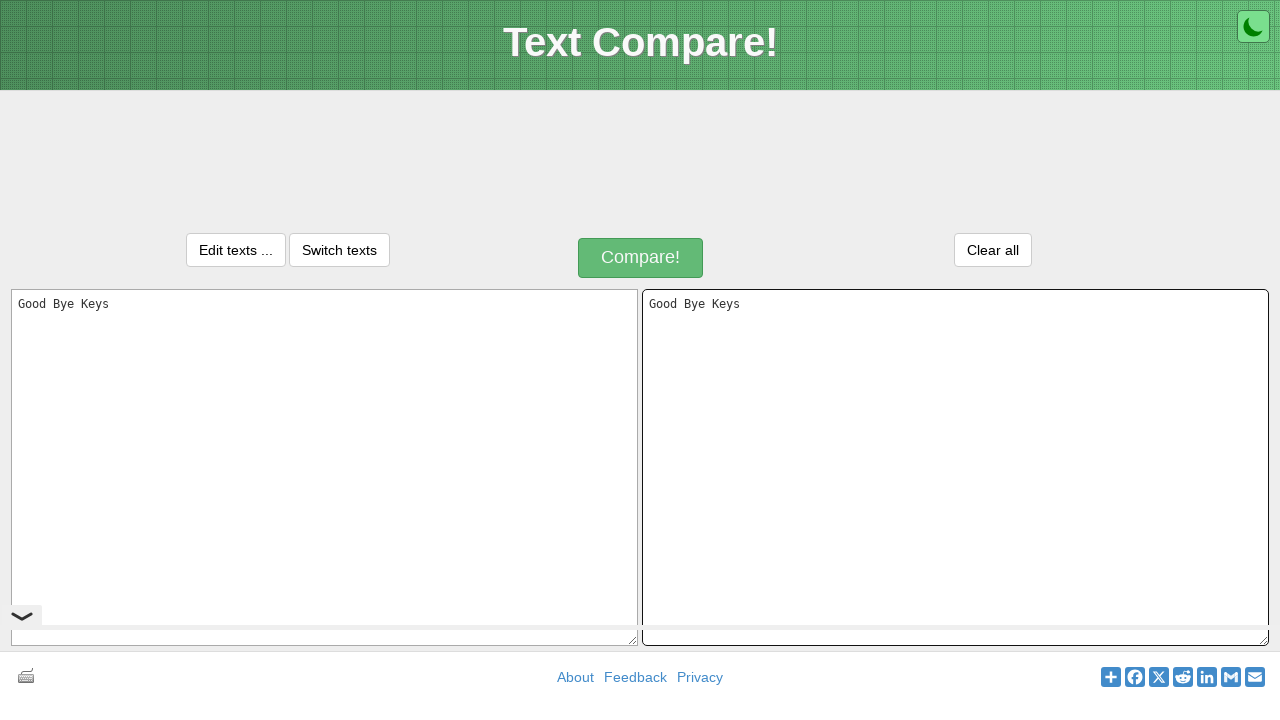

Clicked compare button to compare the two text boxes at (641, 258) on .compareButtonText
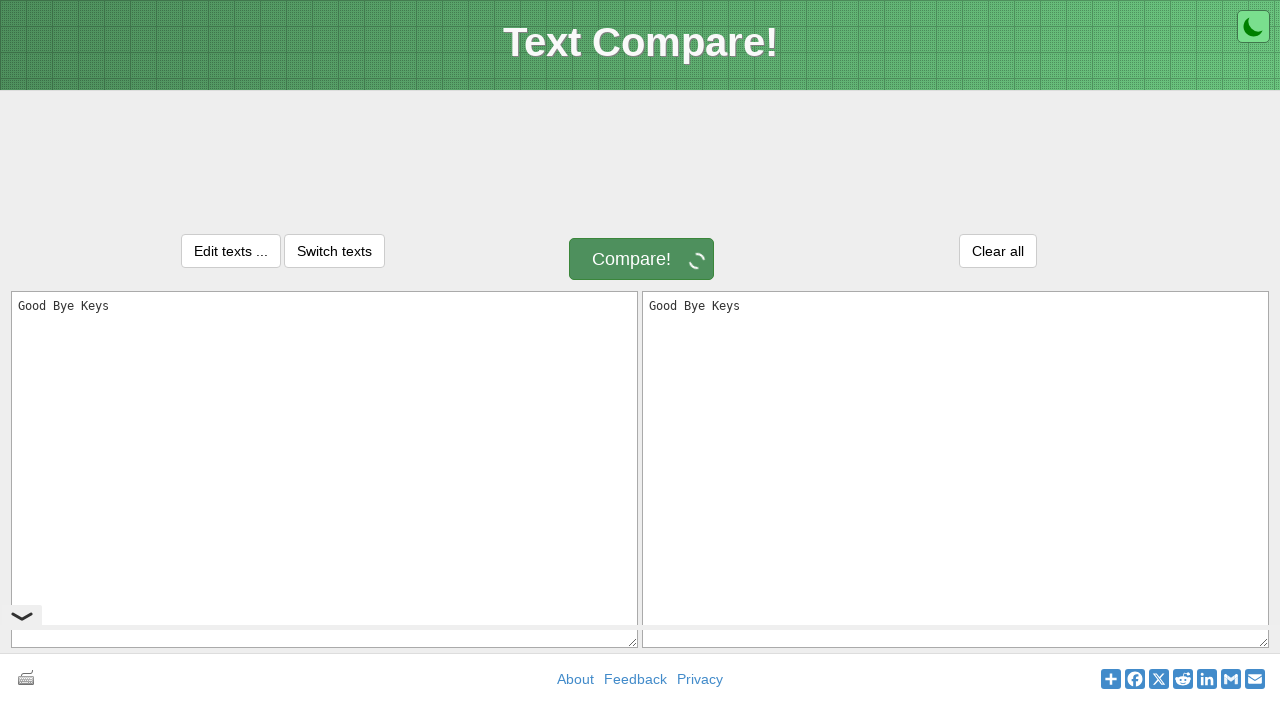

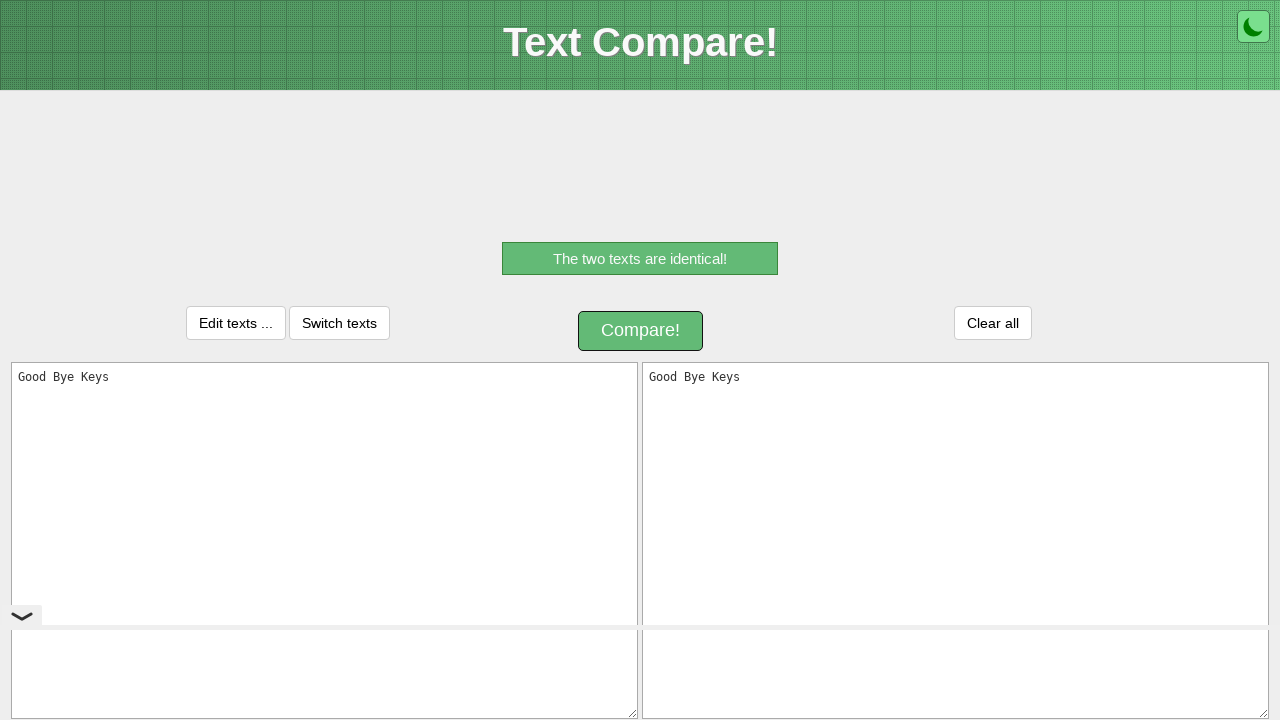